Tests JavaScript prompt alert handling on W3Schools by switching to an iframe, clicking a "Try it" button, entering text into the prompt alert, and verifying the entered value appears on the page.

Starting URL: https://www.w3schools.com/jsref/tryit.asp?filename=tryjsref_prompt

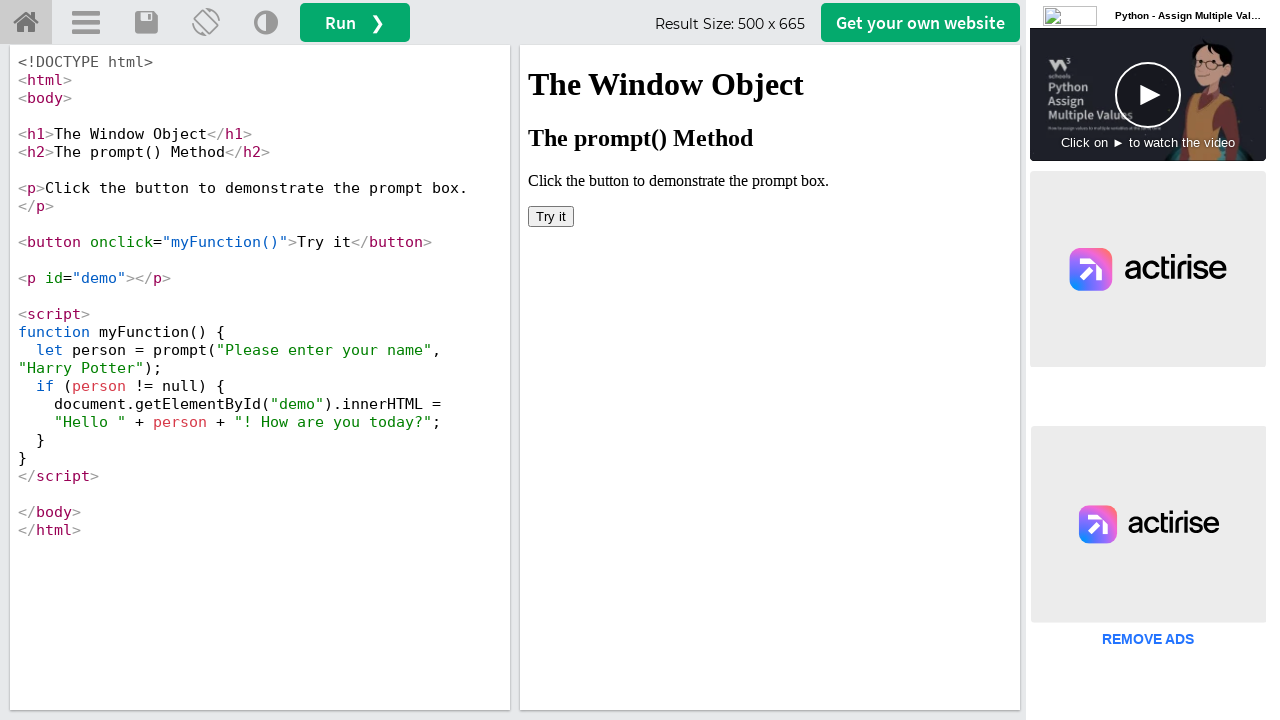

Located iframe with id 'iframeResult'
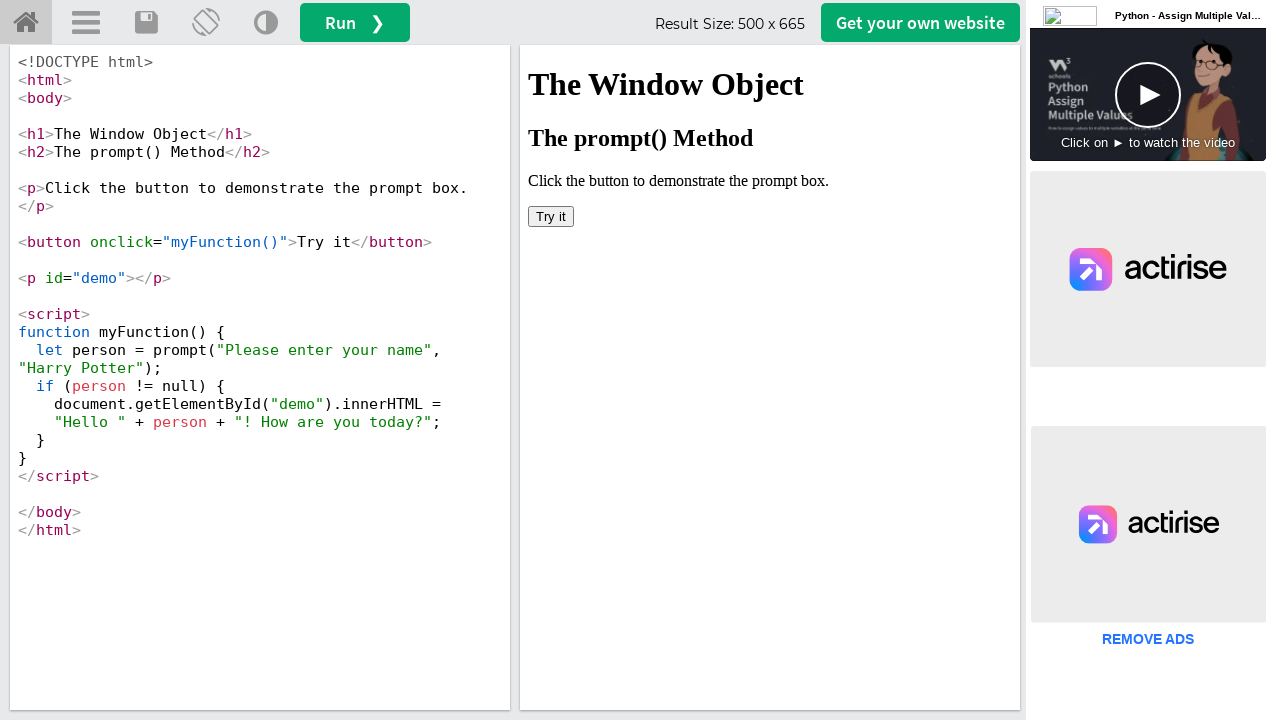

Registered dialog event handler to accept prompt with text 'Margaret'
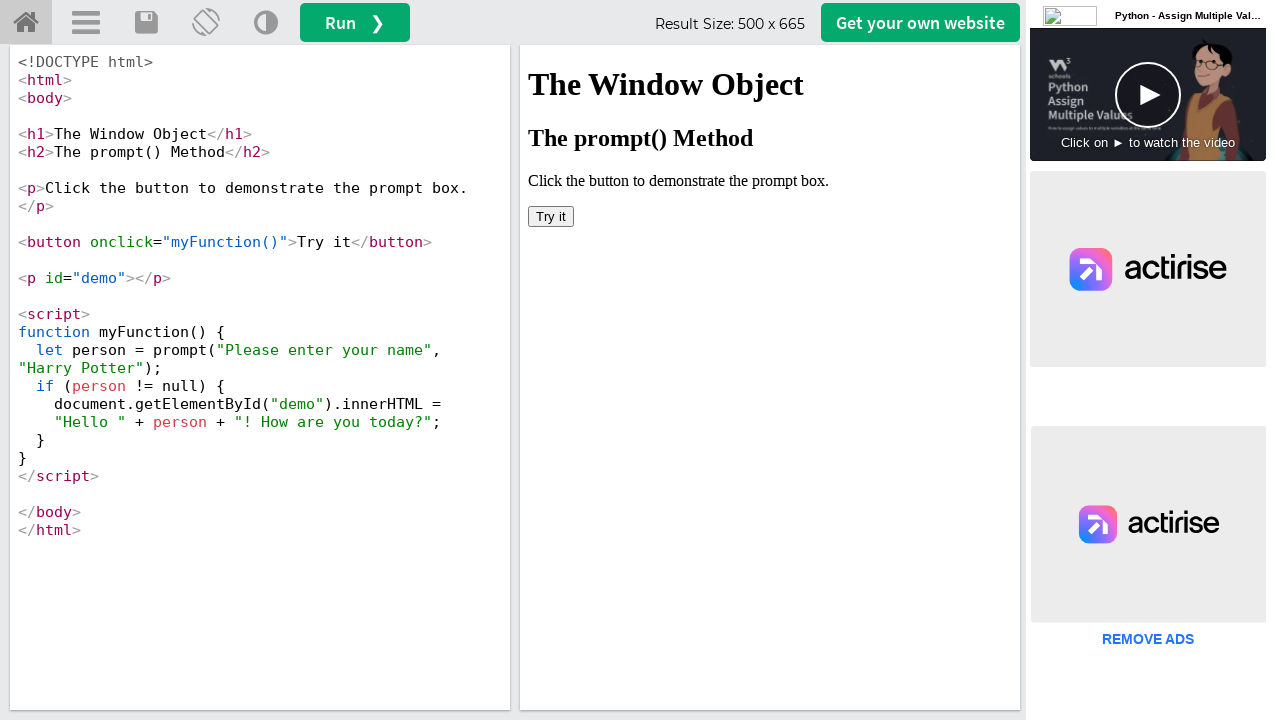

Clicked 'Try it' button inside iframe to trigger prompt alert at (551, 216) on #iframeResult >> internal:control=enter-frame >> xpath=//button[text()='Try it']
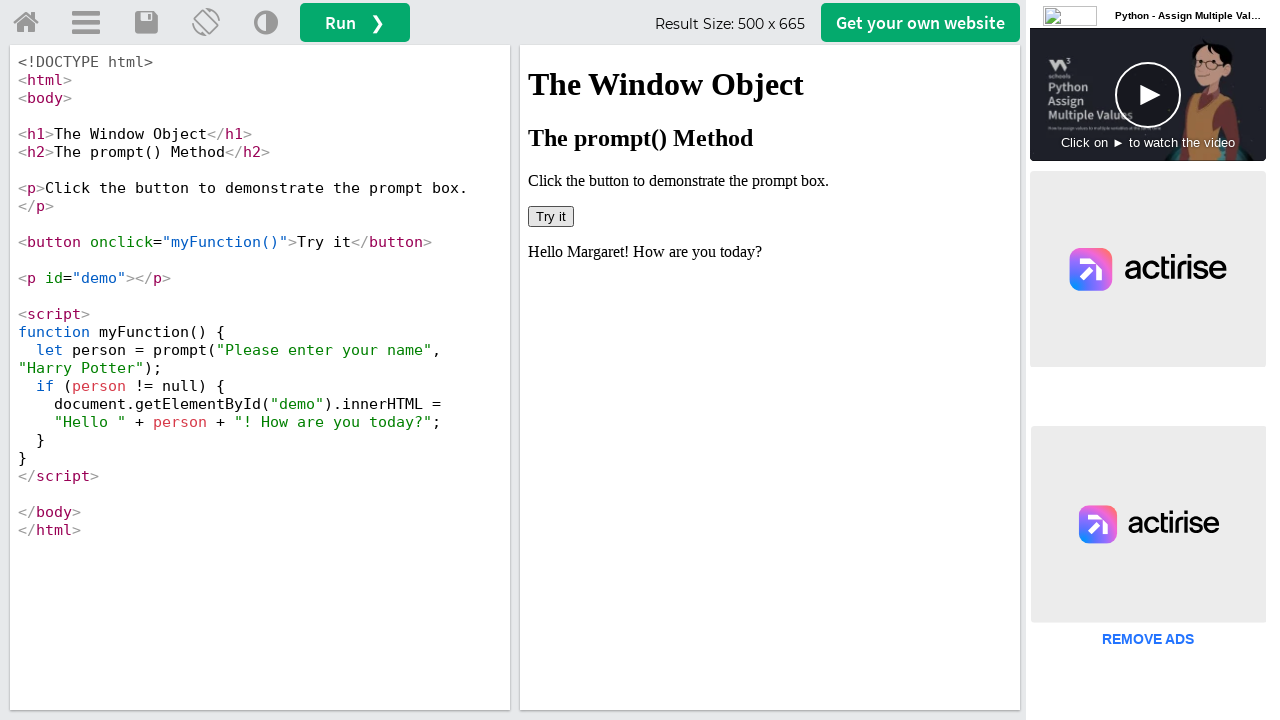

Verified that 'Margaret' text appeared on the page after prompt submission
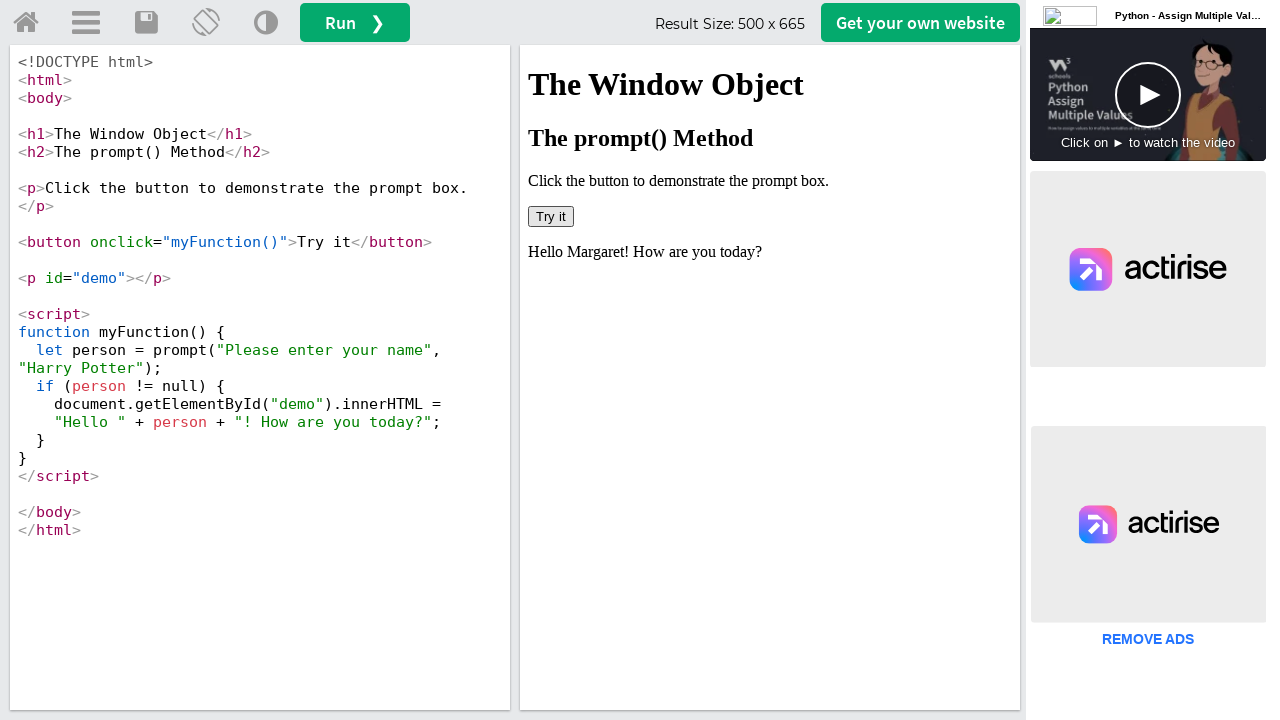

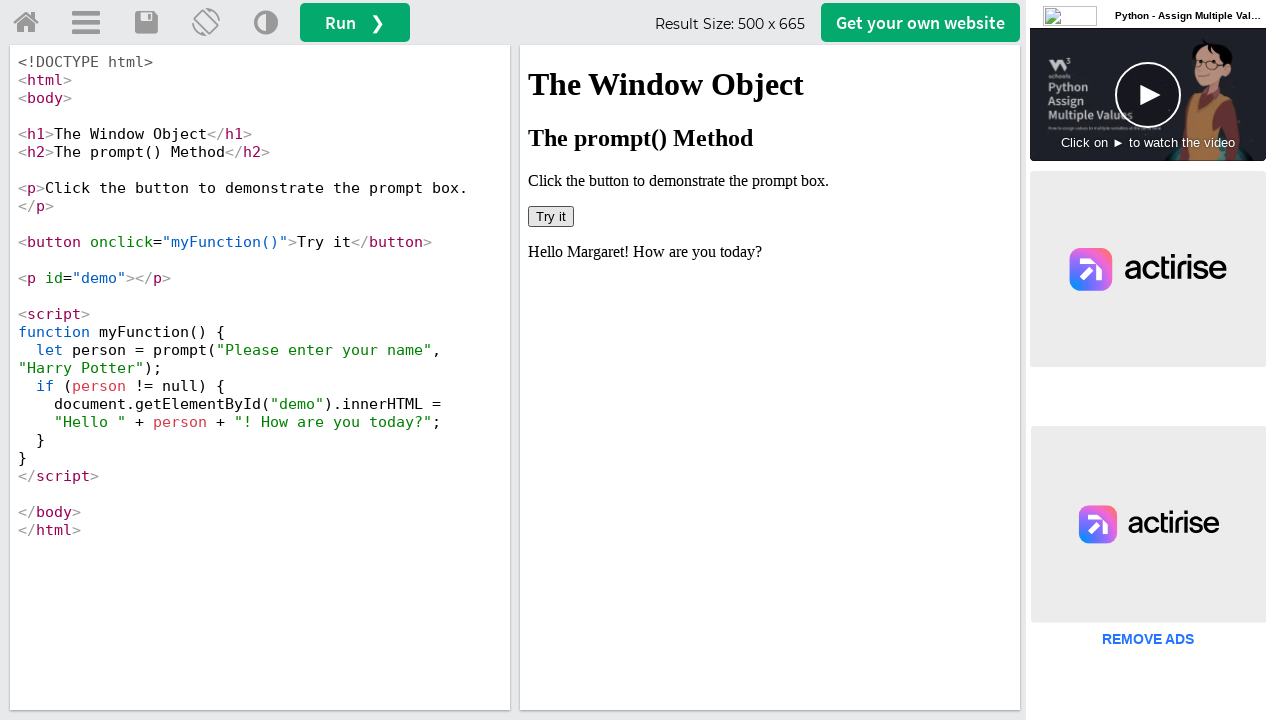